Navigates to the Air Wick India website homepage to verify the page loads successfully

Starting URL: http://www.airwick.co.in/

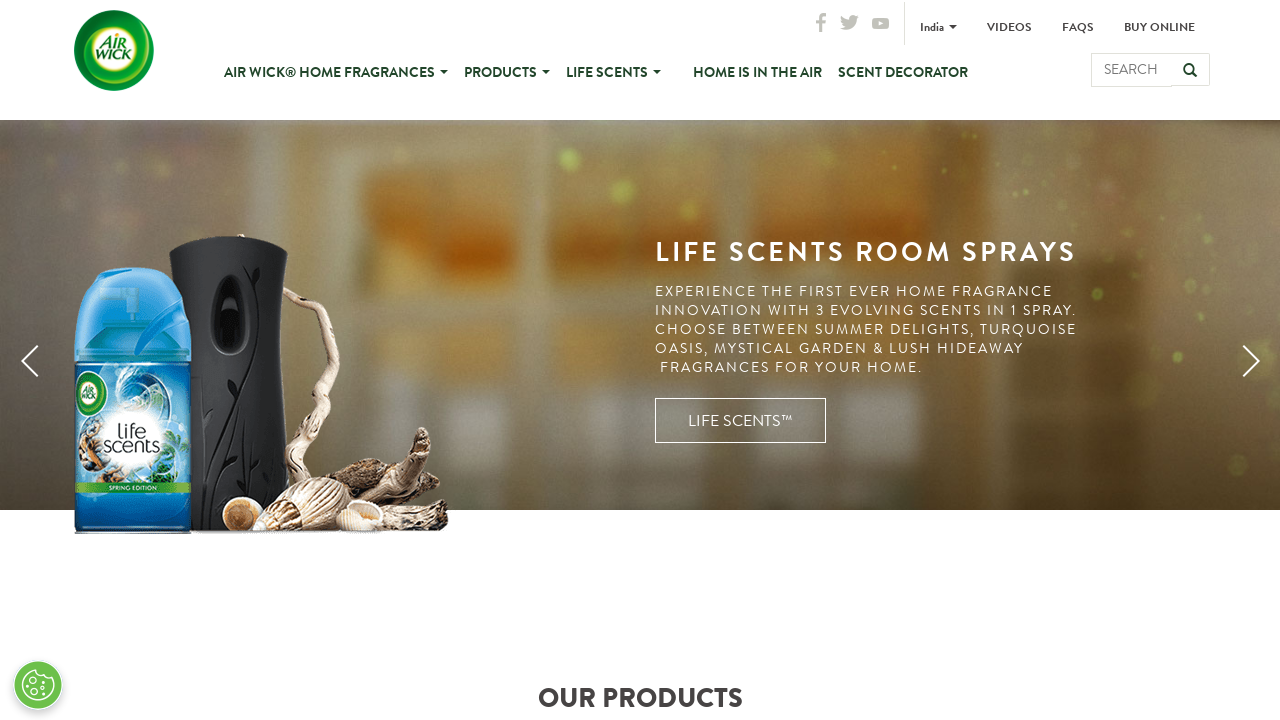

Waited for Air Wick India homepage to reach domcontentloaded state
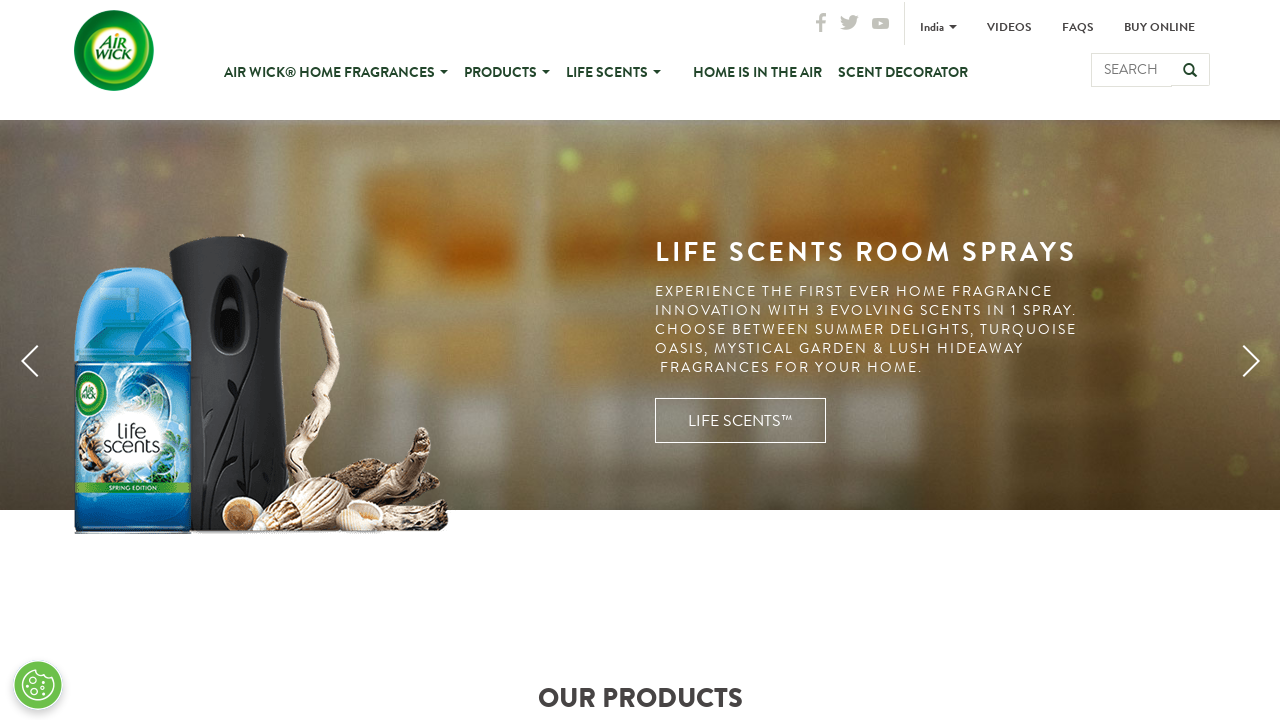

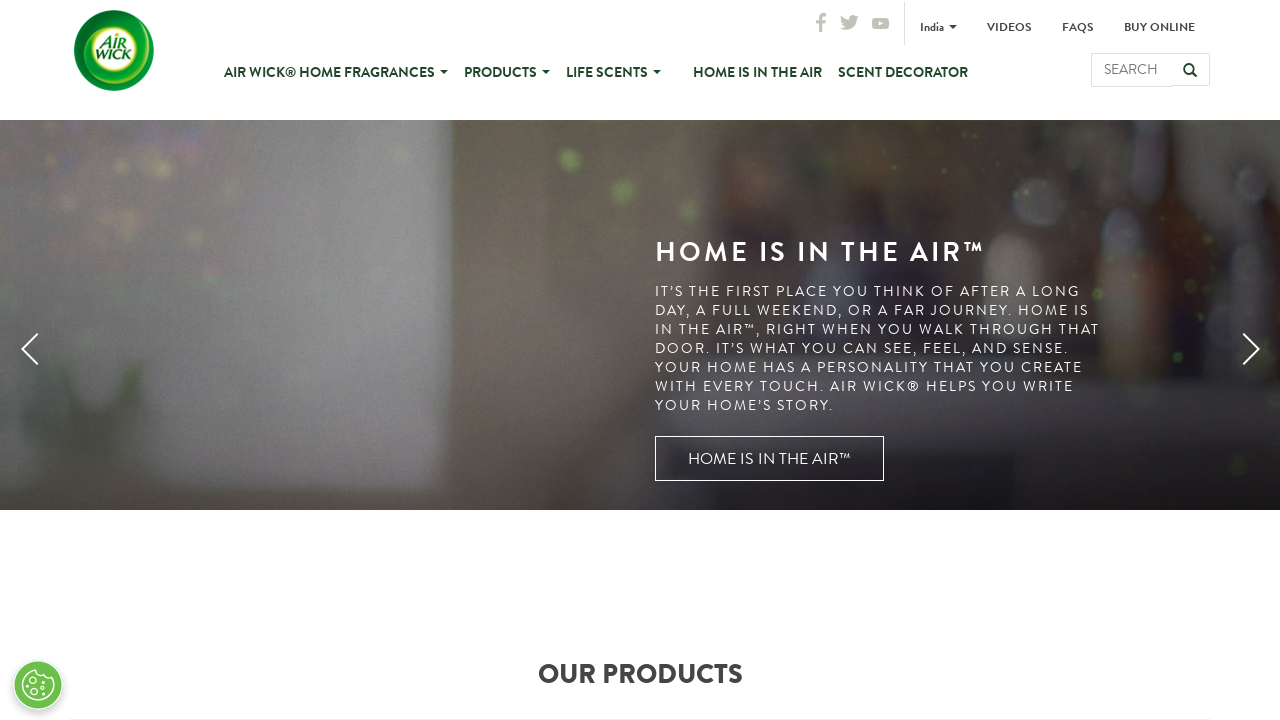